Tests a practice form by filling in name, email, password, selecting gender from dropdown, choosing employment status radio button, entering birthdate, and submitting the form to verify successful submission.

Starting URL: https://rahulshettyacademy.com/angularpractice/

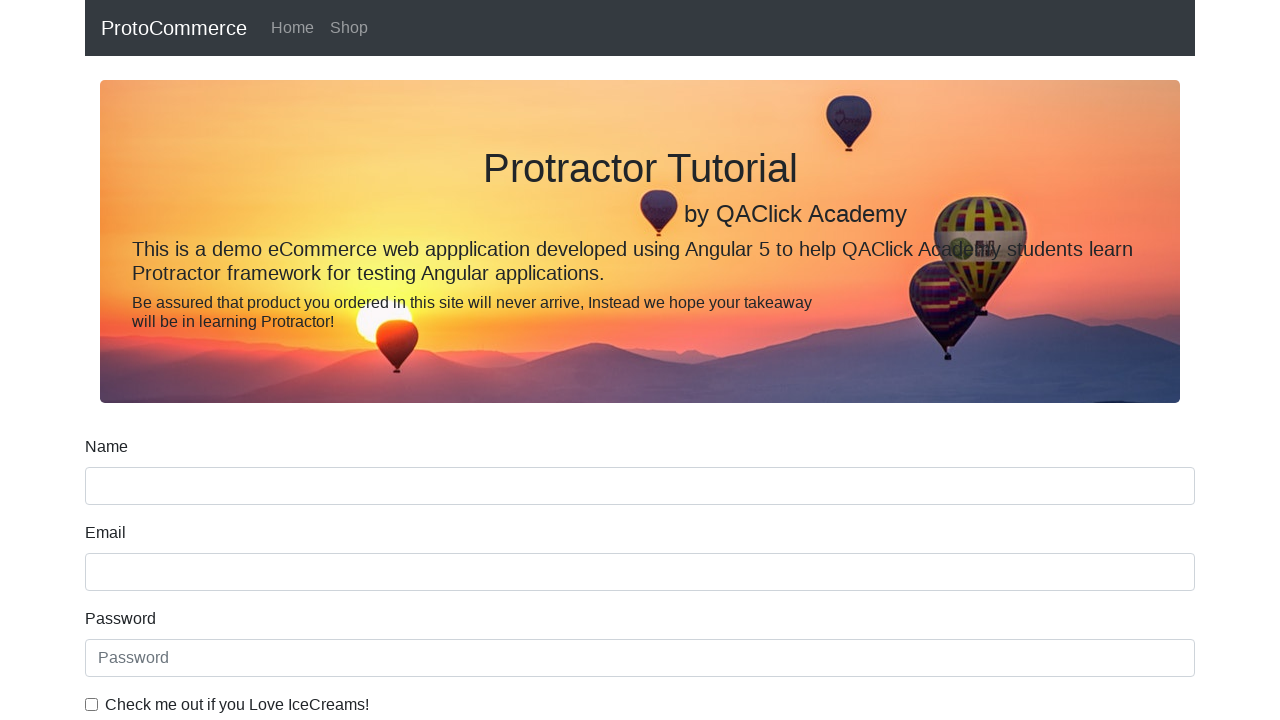

Clicked name input field at (640, 486) on .form-control
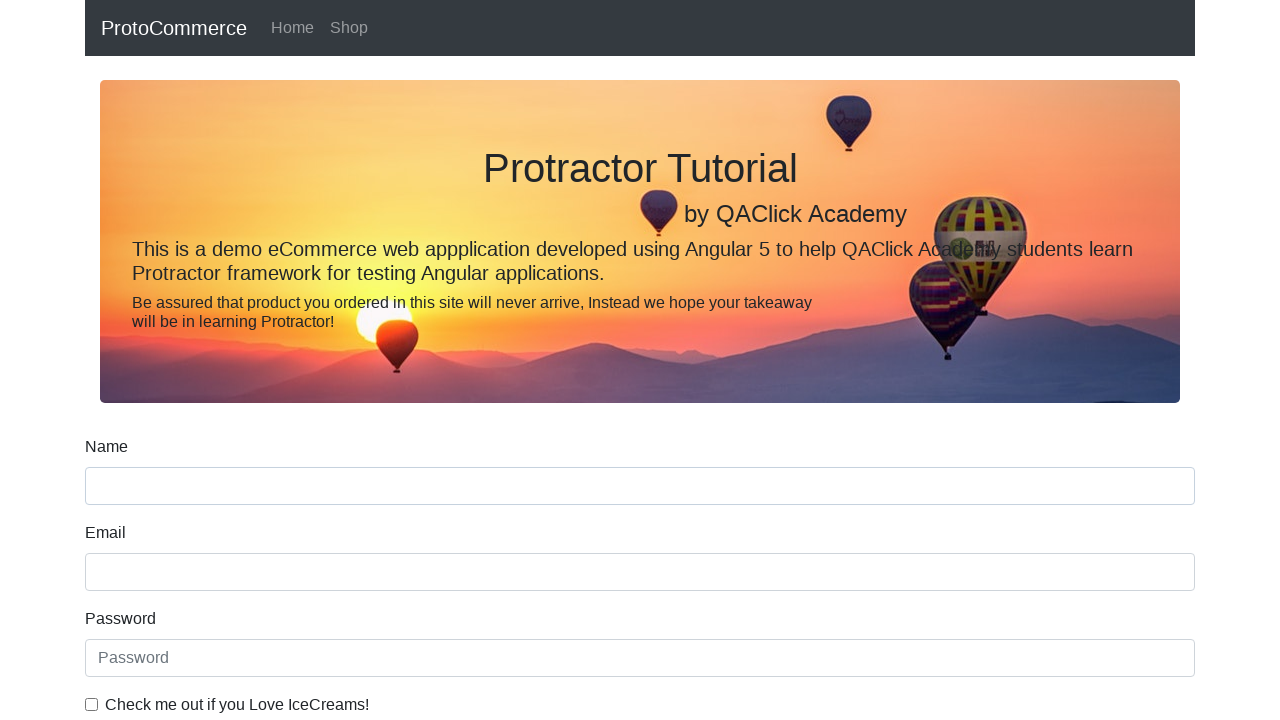

Filled name field with 'swapnil' on .form-control
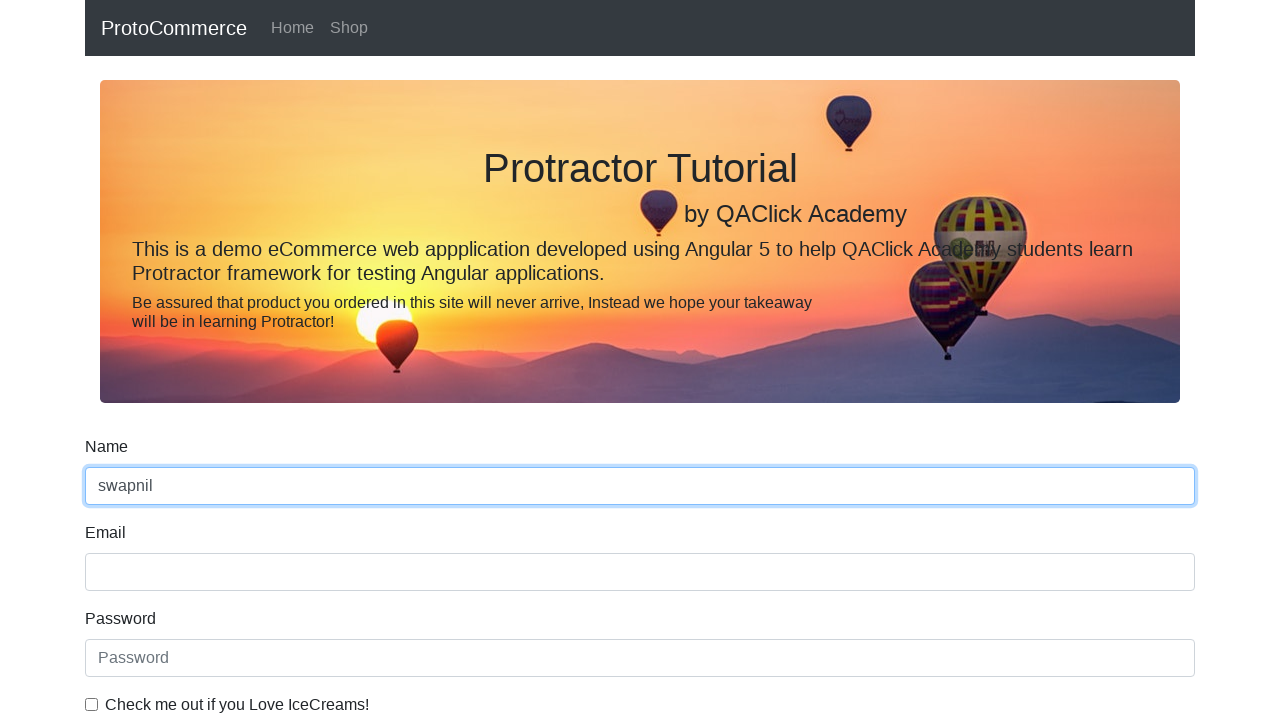

Filled email field with 'swapniljoshi@gmail.com' on input[name='email']
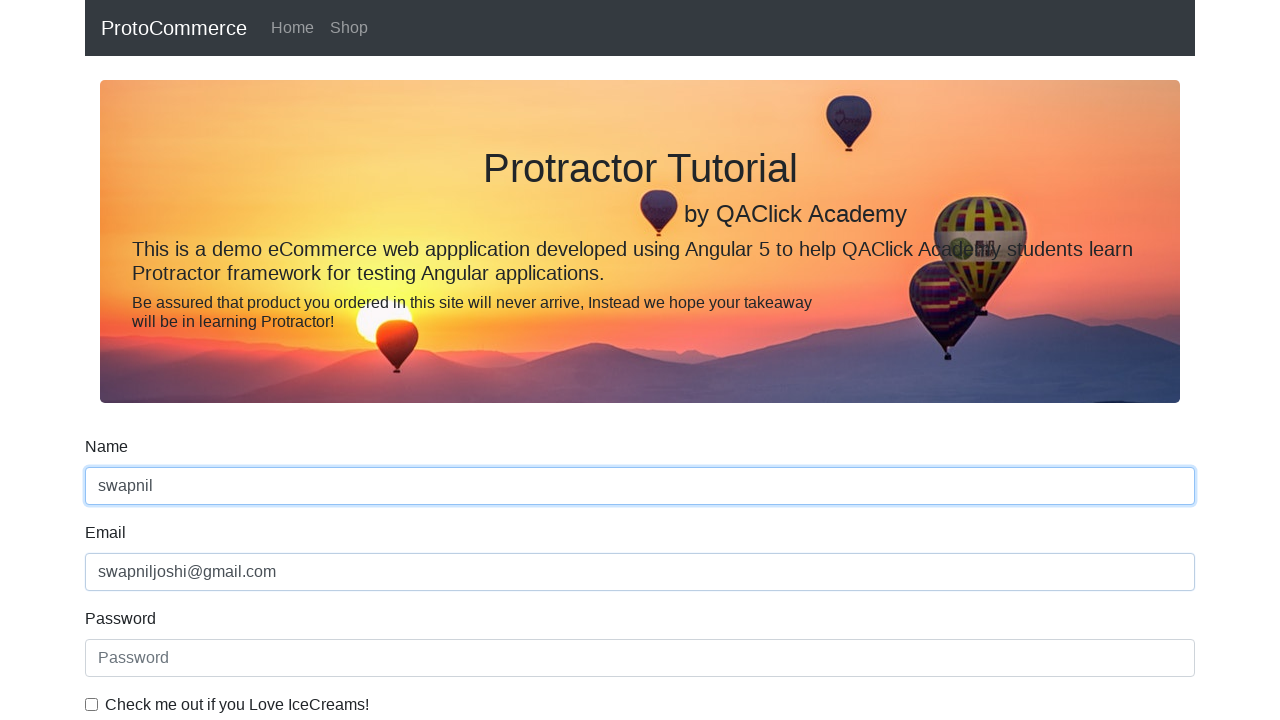

Filled password field with 's@123' on #exampleInputPassword1
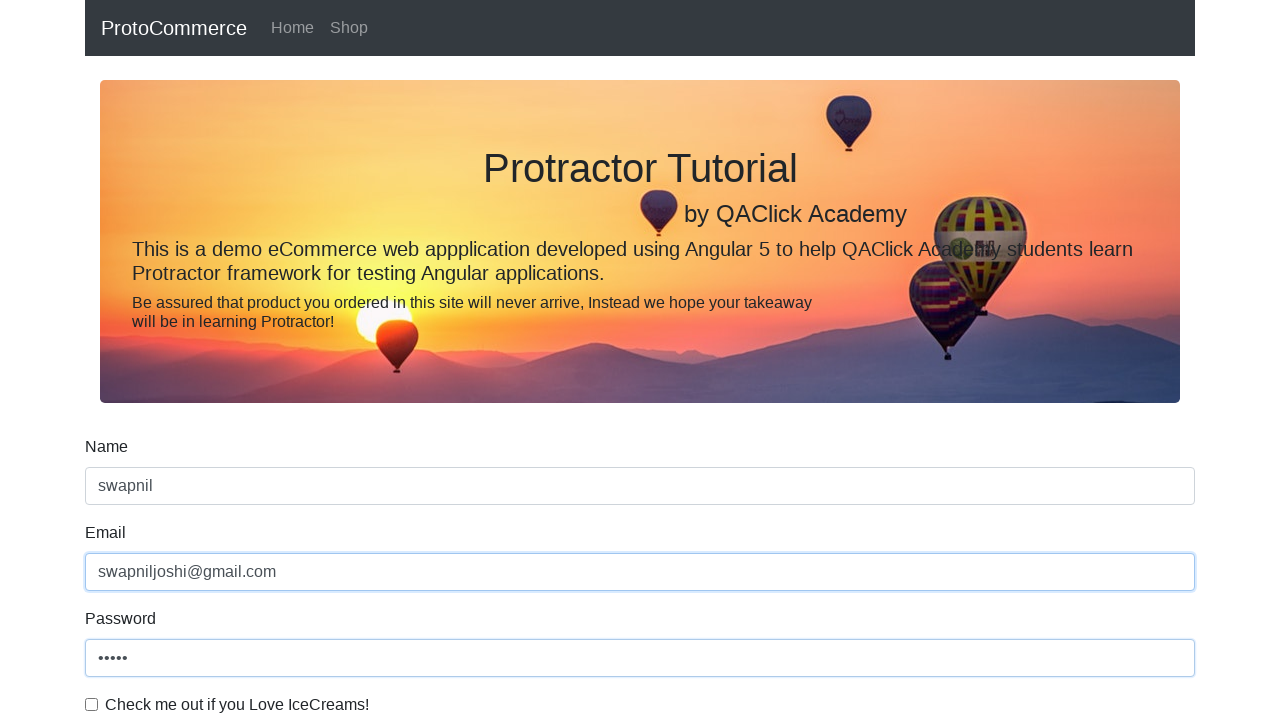

Checked the agreement checkbox at (92, 704) on #exampleCheck1
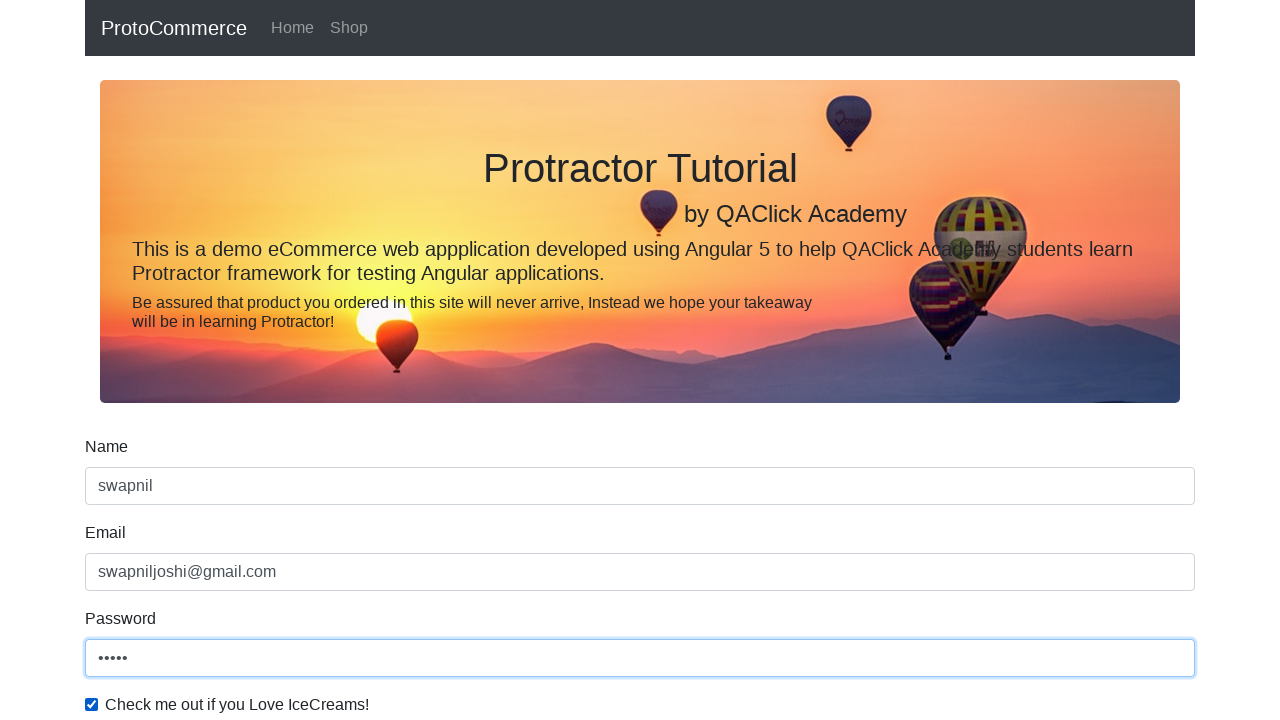

Selected 'Male' from gender dropdown on #exampleFormControlSelect1
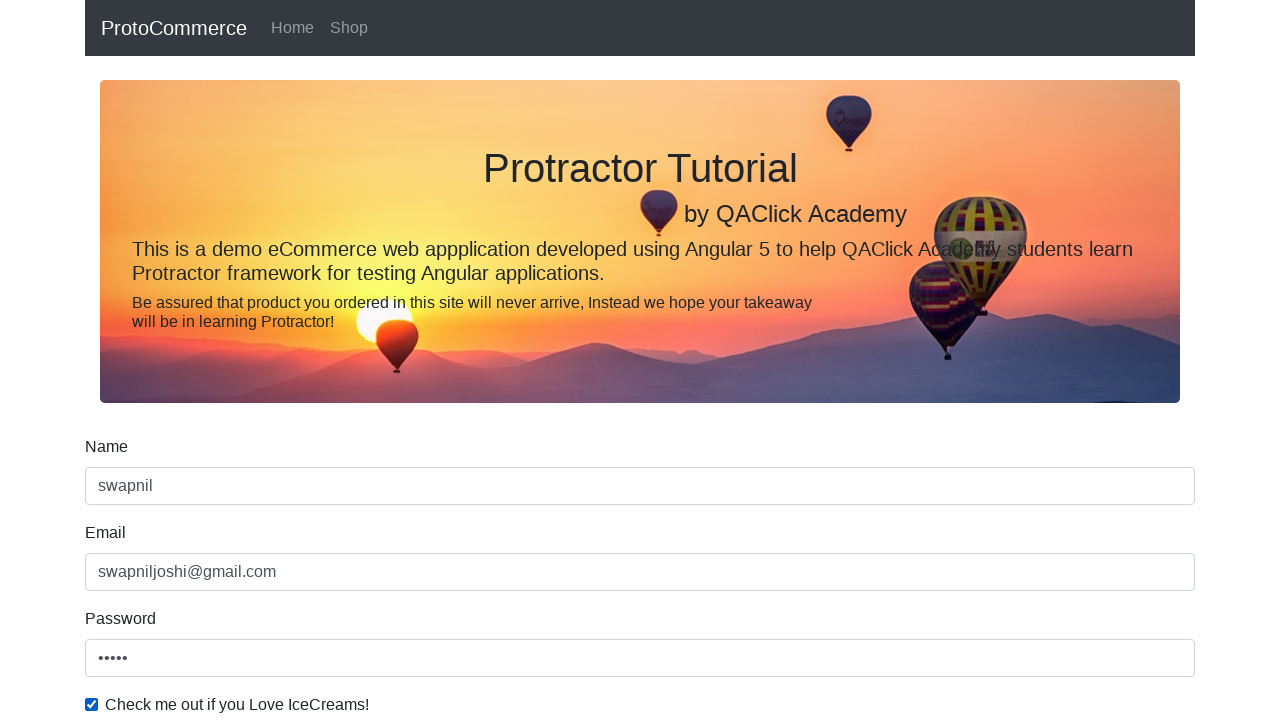

Selected employment status radio button at (238, 360) on input#inlineRadio1
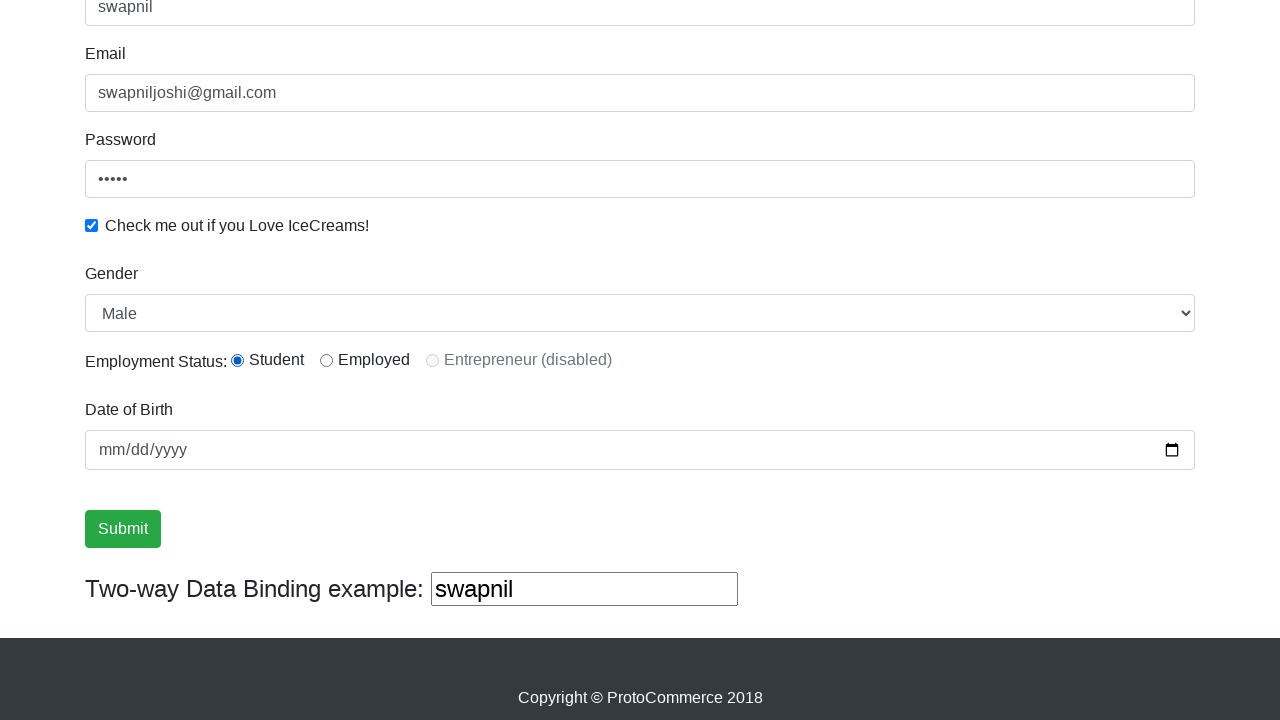

Filled birthdate field with '2023-09-18' on input[name='bday']
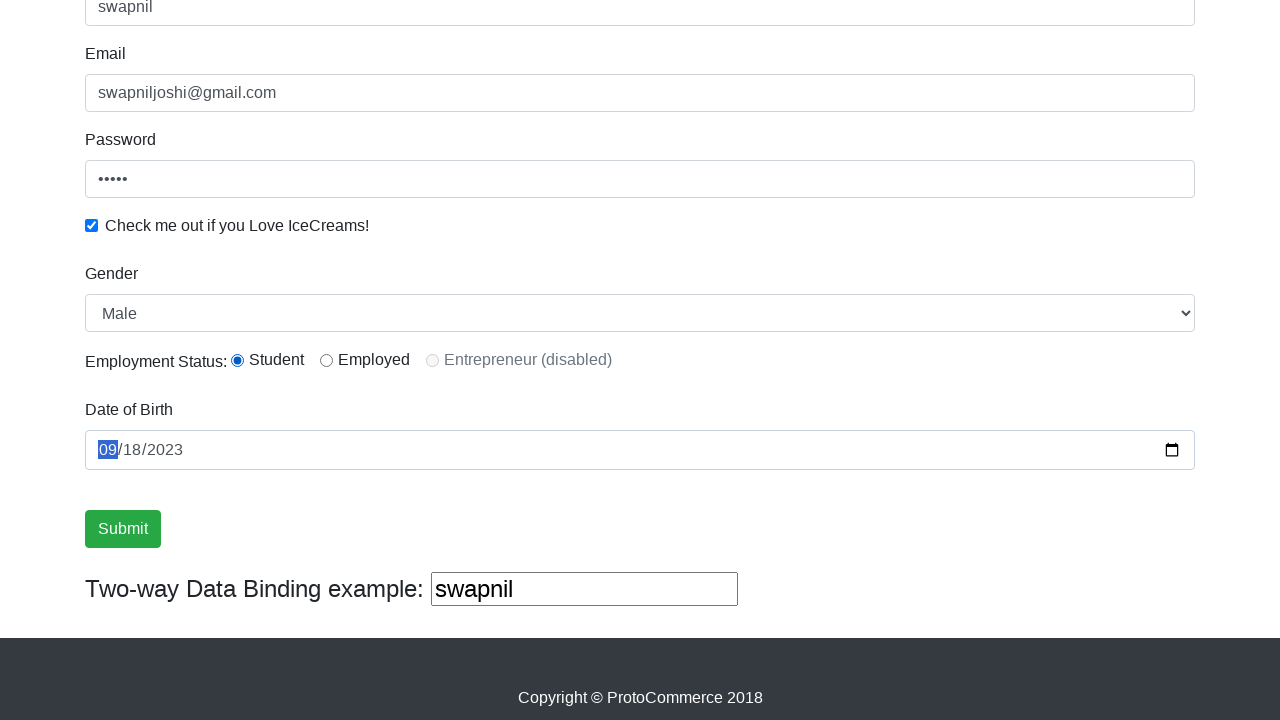

Clicked submit button to submit form at (123, 529) on input[value='Submit']
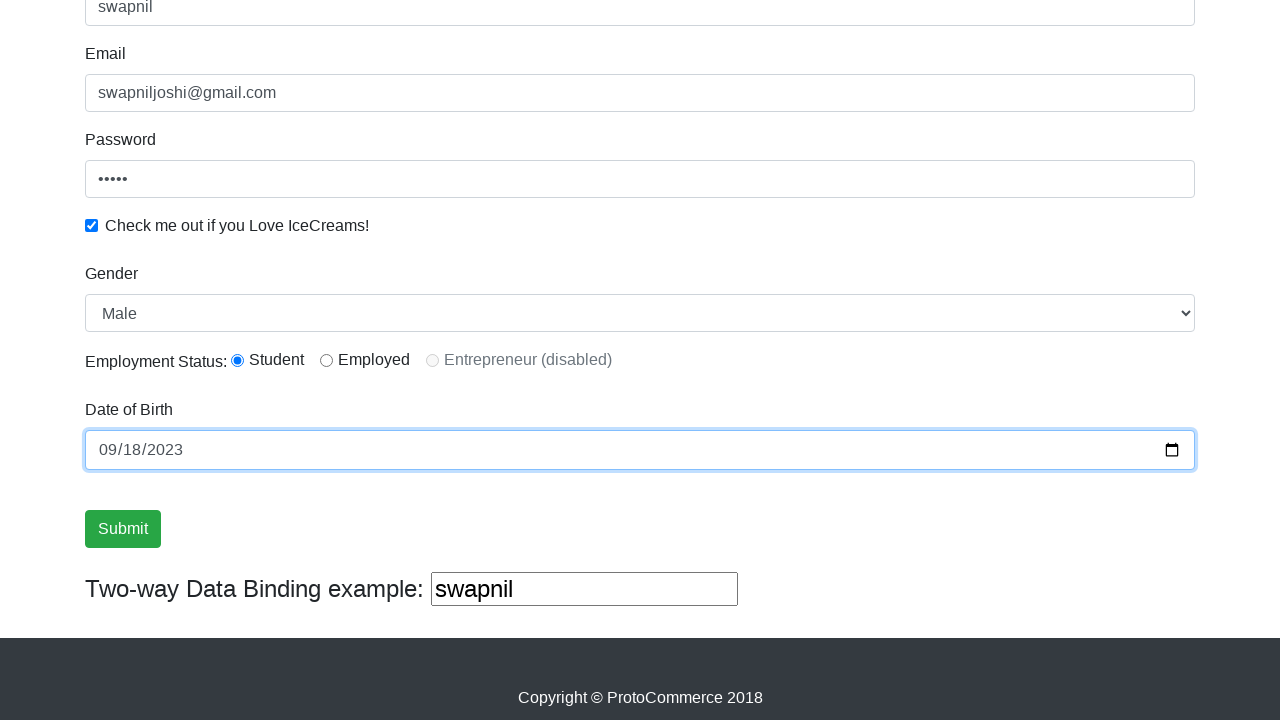

Form successfully submitted - success alert message displayed
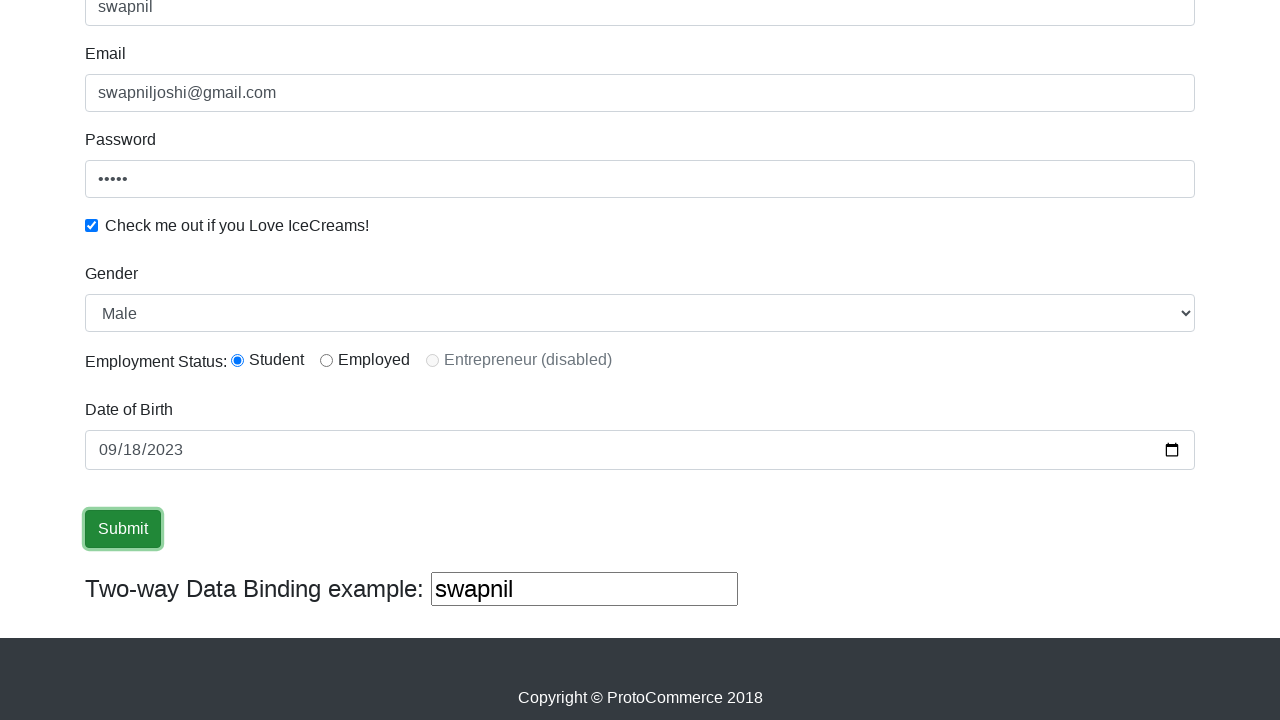

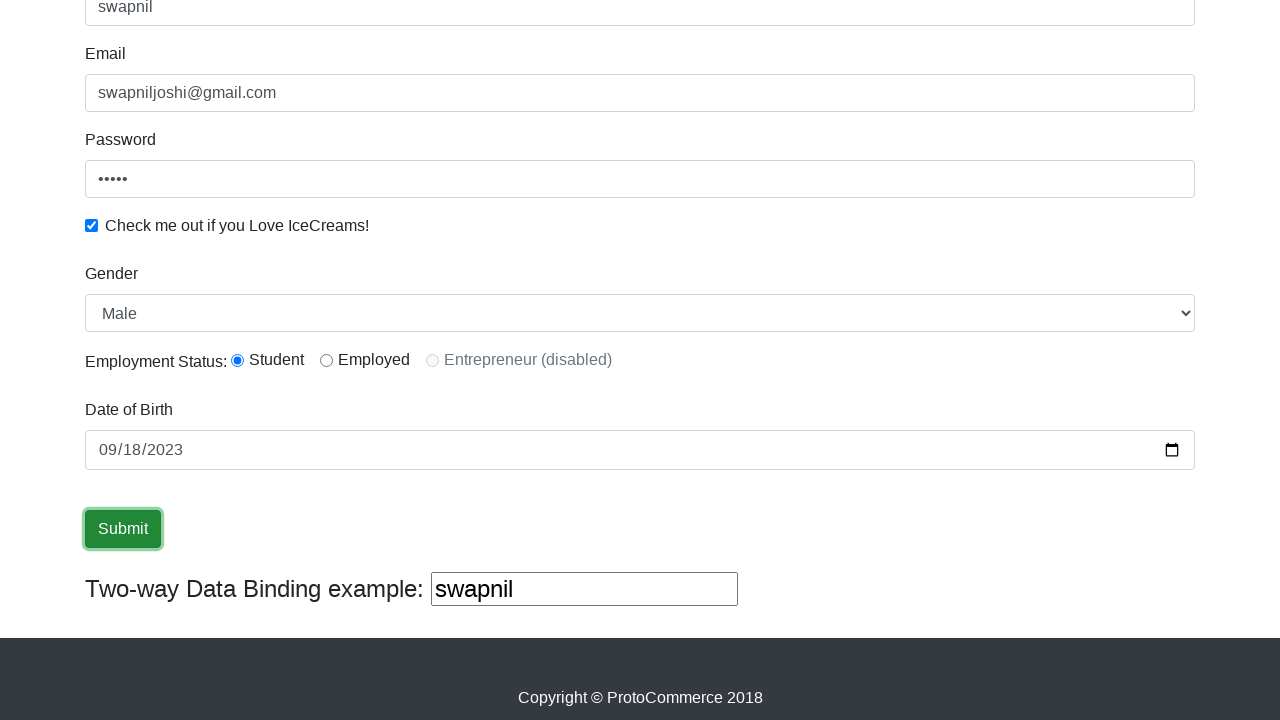